Tests the sign up zip code functionality with a very long zip code value to check boundary handling

Starting URL: https://www.sharelane.com/

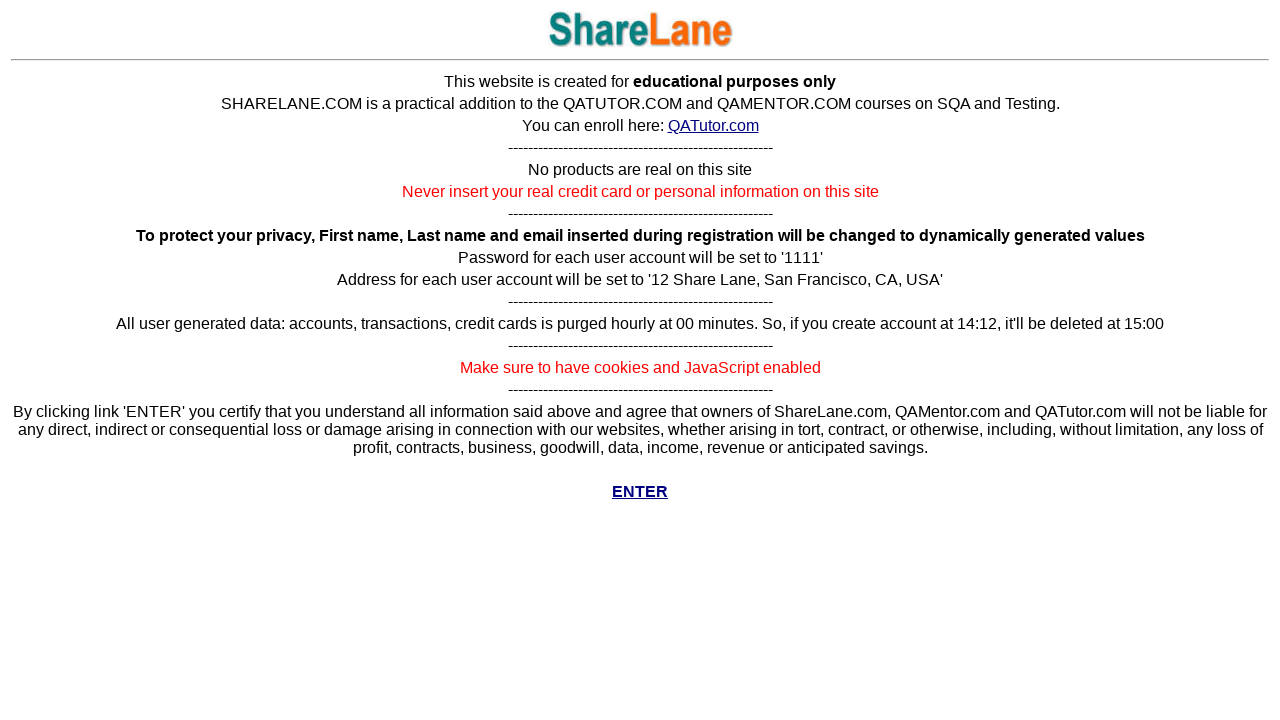

Clicked Enter button to access main page at (640, 492) on a[href='../cgi-bin/main.py']
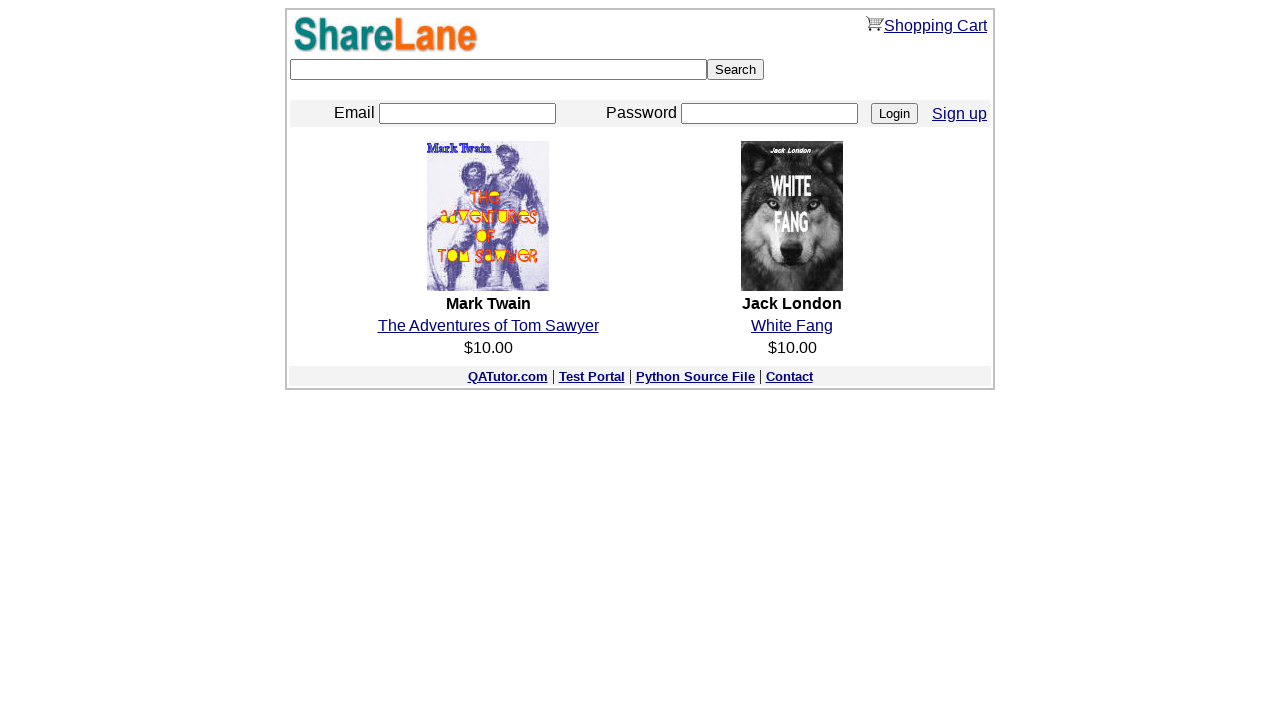

Clicked Sign Up link at (960, 113) on a[href='./register.py']
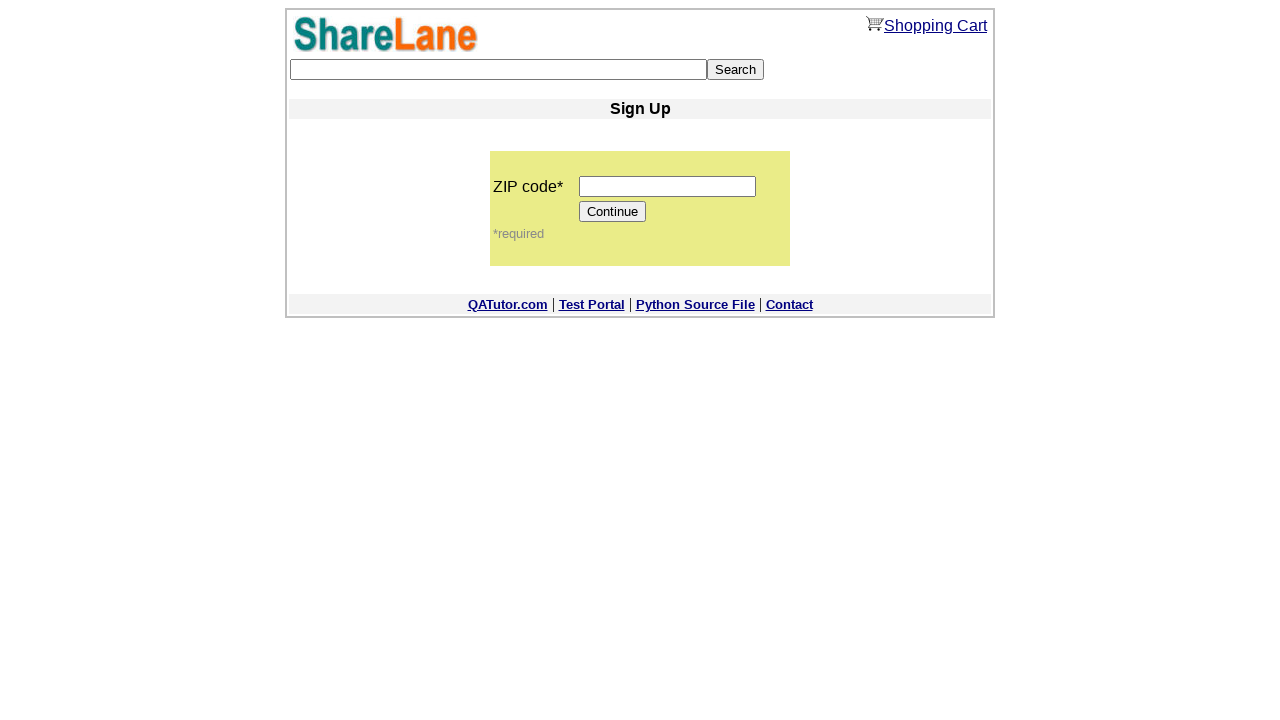

Entered maximum value zip code (30 digits) to test boundary handling on input[name='zip_code']
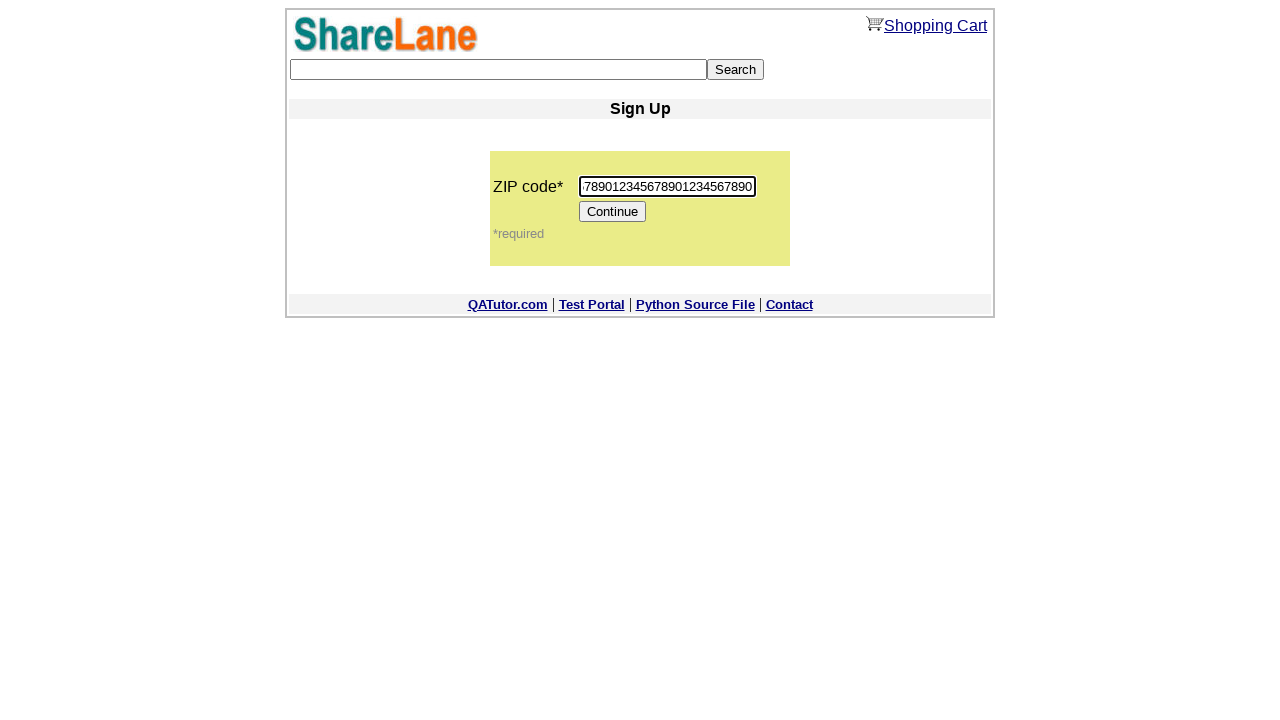

Clicked Continue button to proceed with registration at (613, 212) on input[value='Continue']
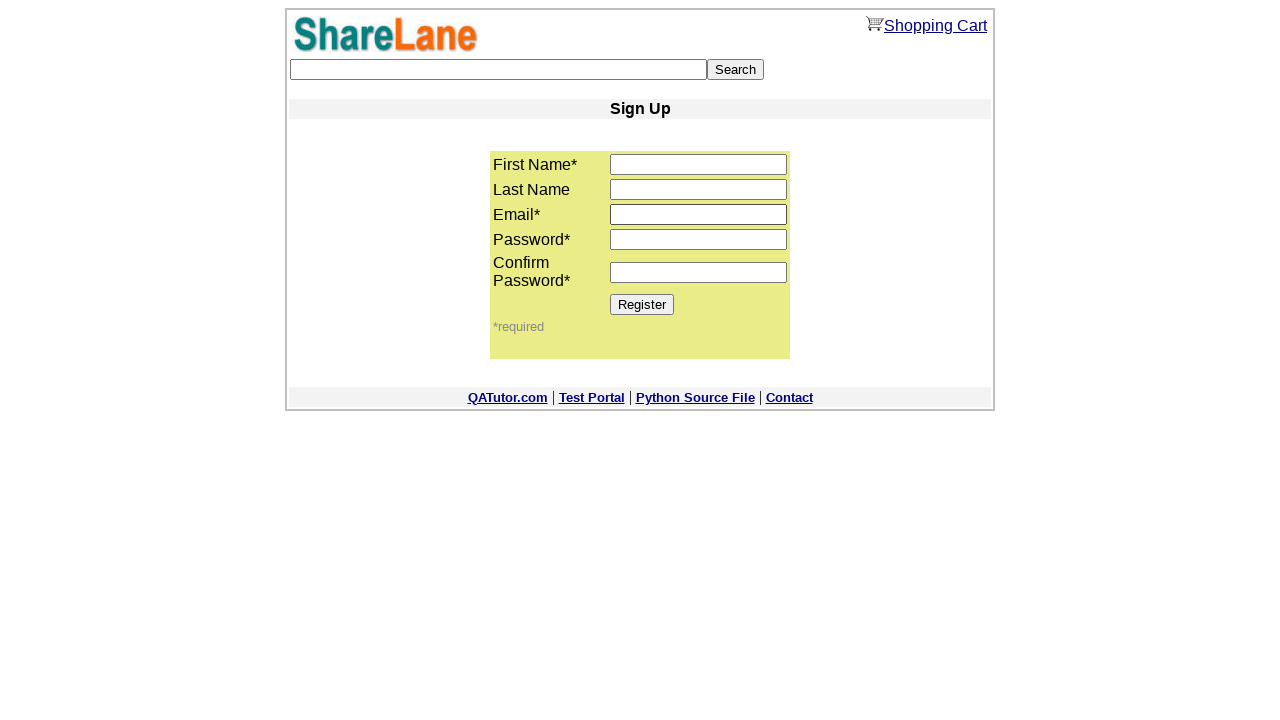

Register button appeared on page
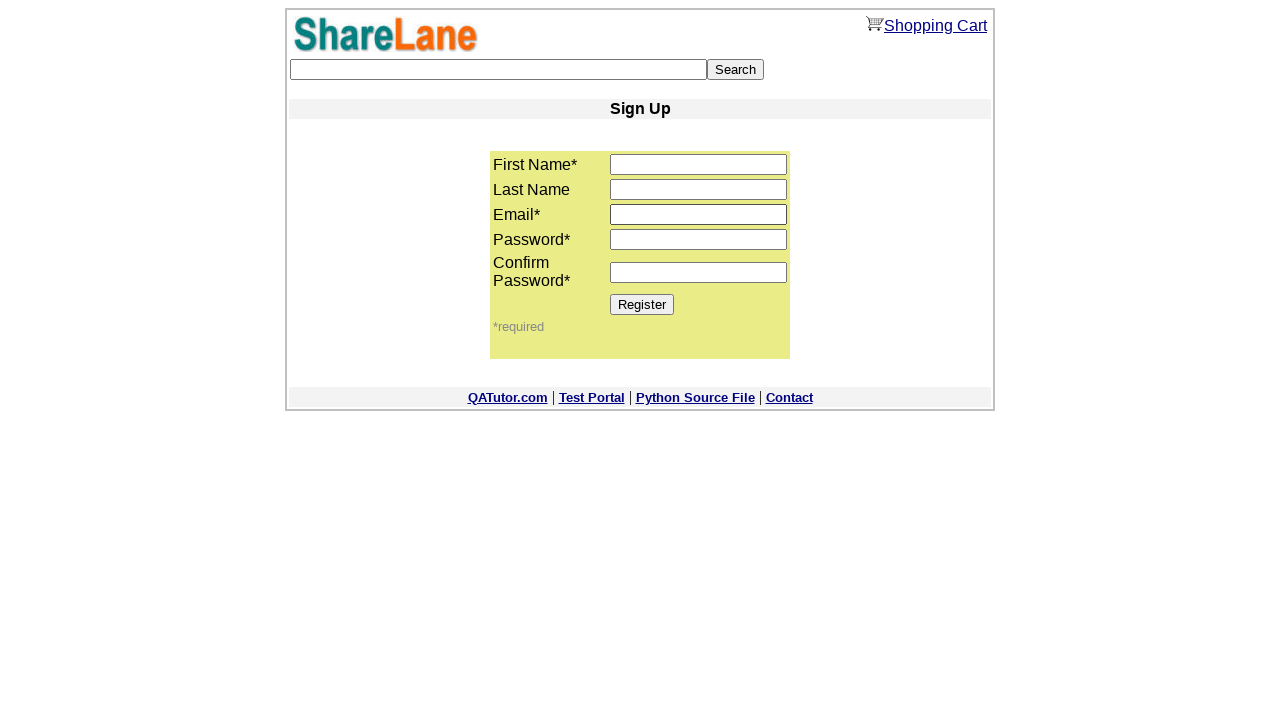

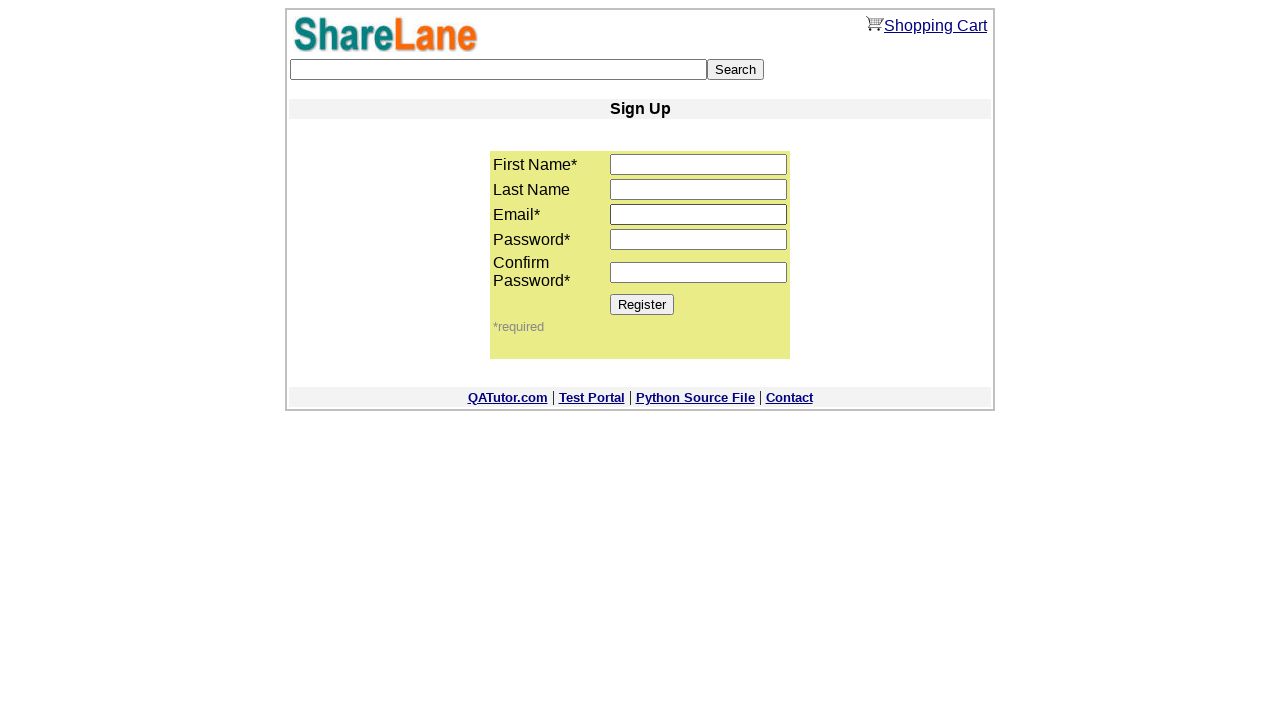